Automates filling and submitting a simple form with first name, last name, email, and contact number fields

Starting URL: https://v1.training-support.net/selenium/simple-form

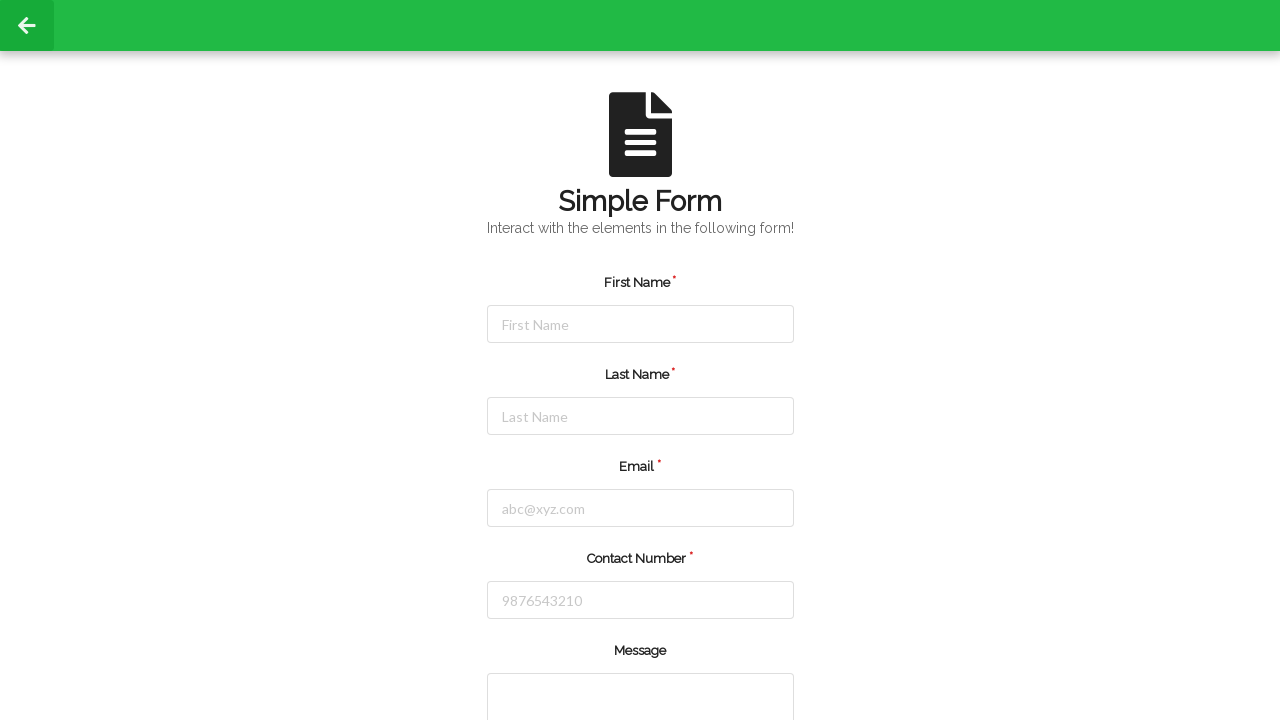

Filled first name field with 'Swathi' on input[id='firstName']
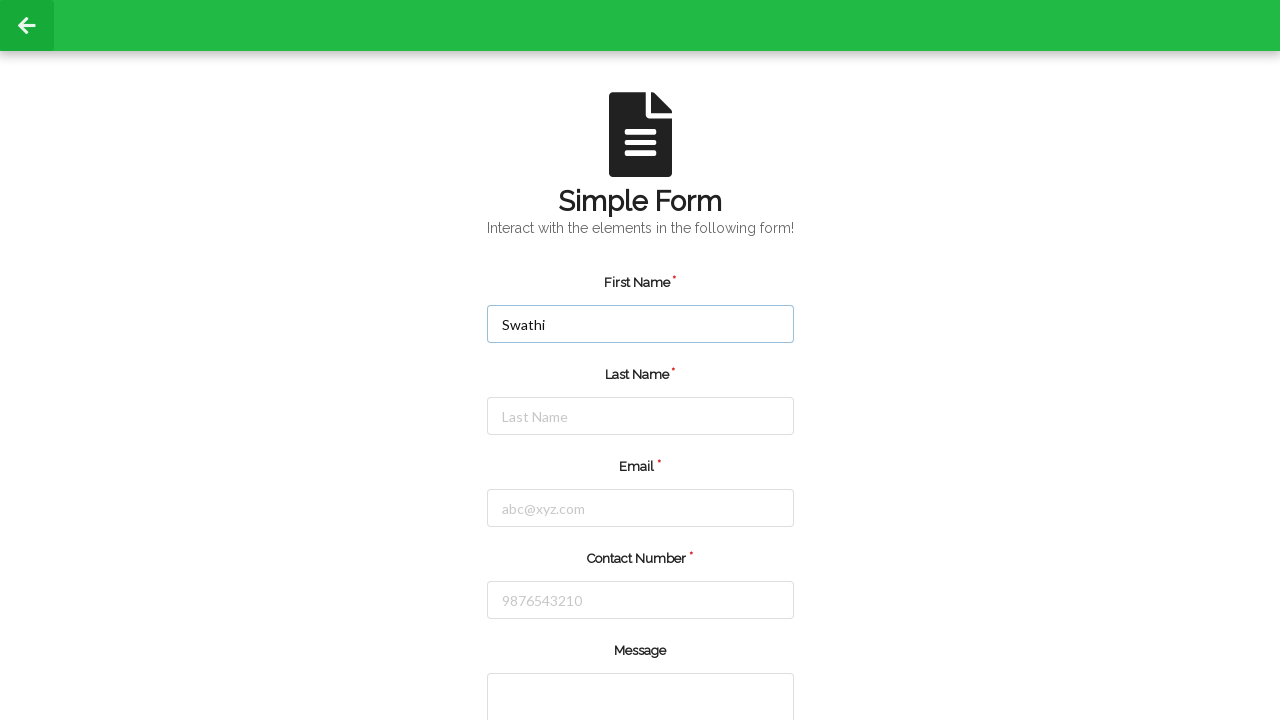

Filled last name field with 'Thoorpati' on input[id='lastName']
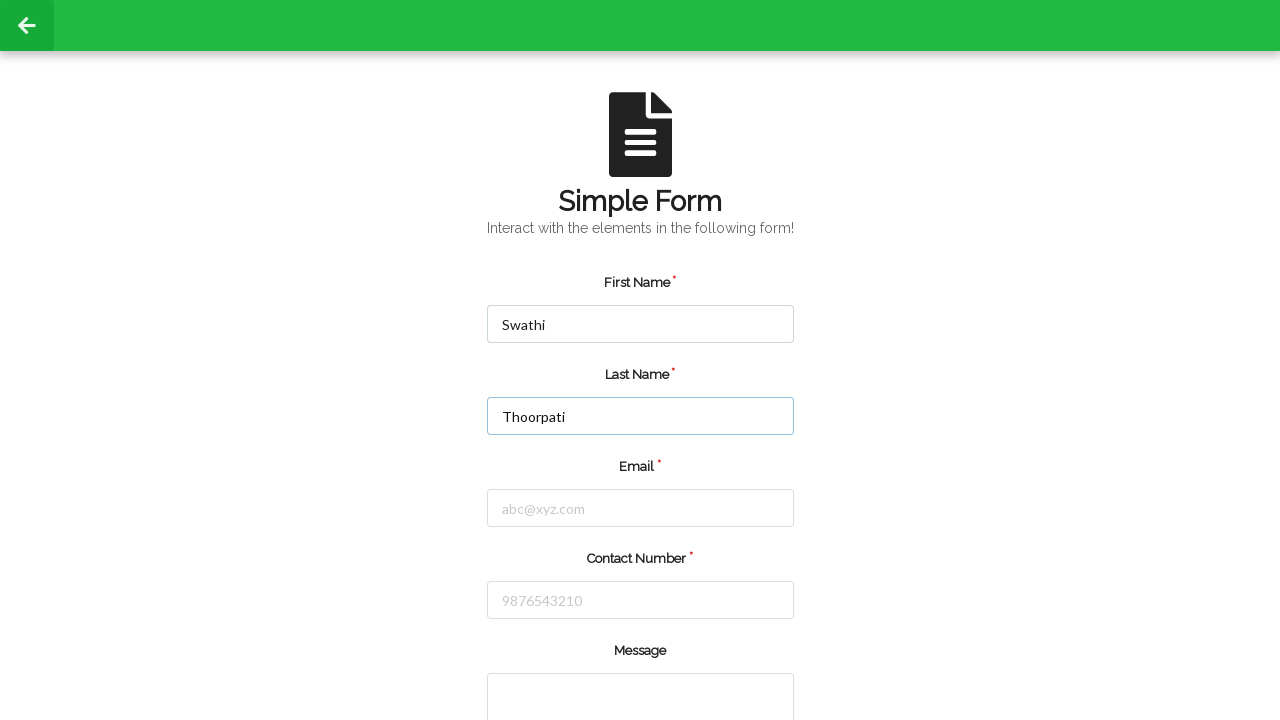

Filled email field with 'swathi@example.com' on input[id='email']
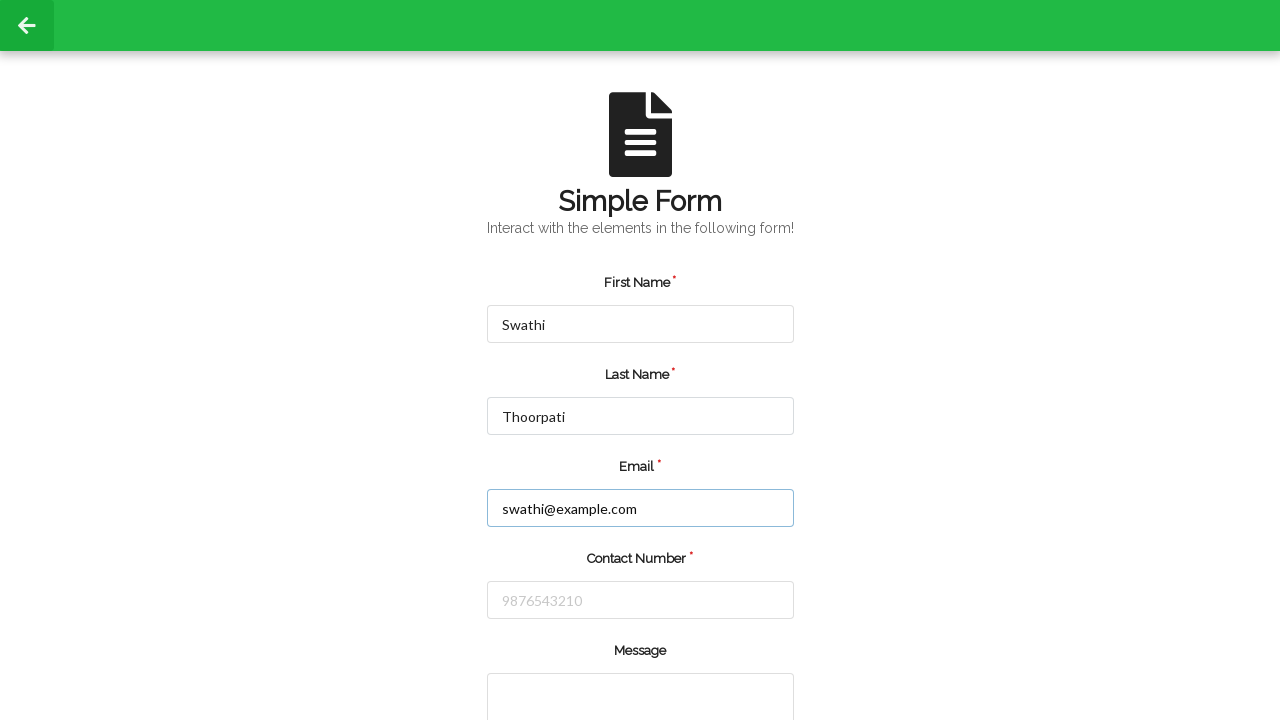

Filled contact number field with '1234567890' on input[id='number']
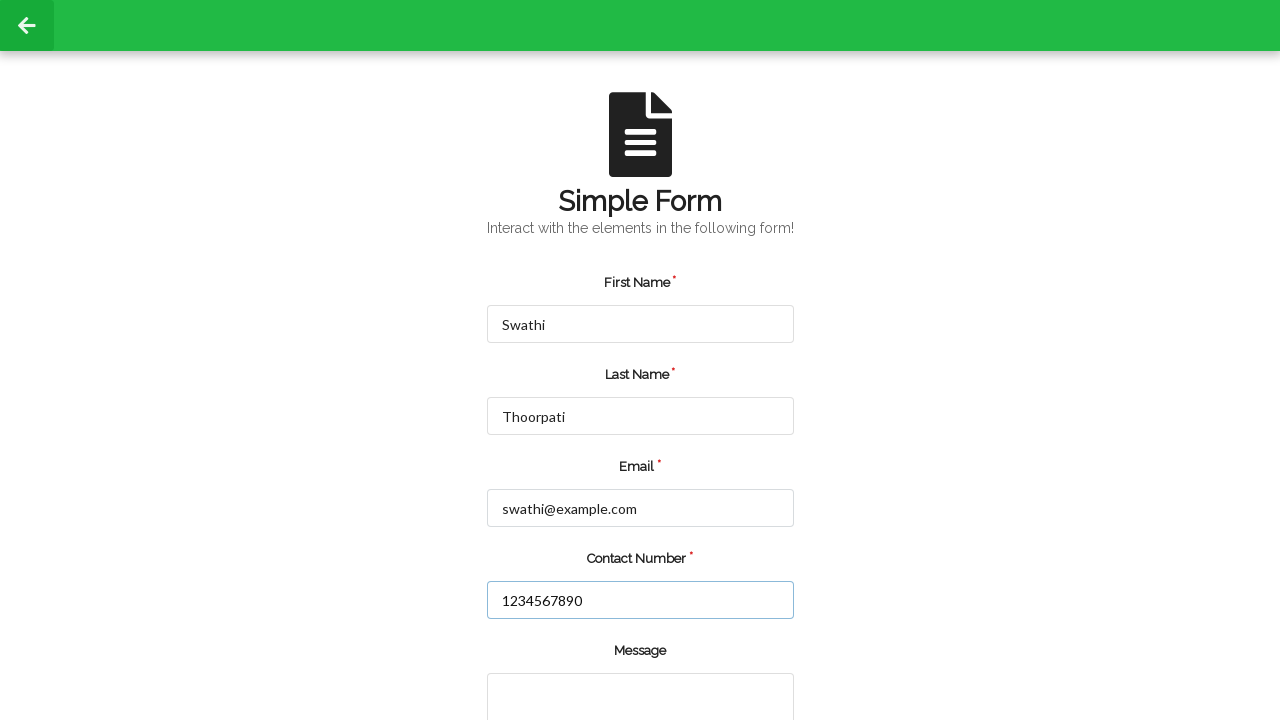

Clicked submit button to submit the form at (558, 660) on input[type='submit']
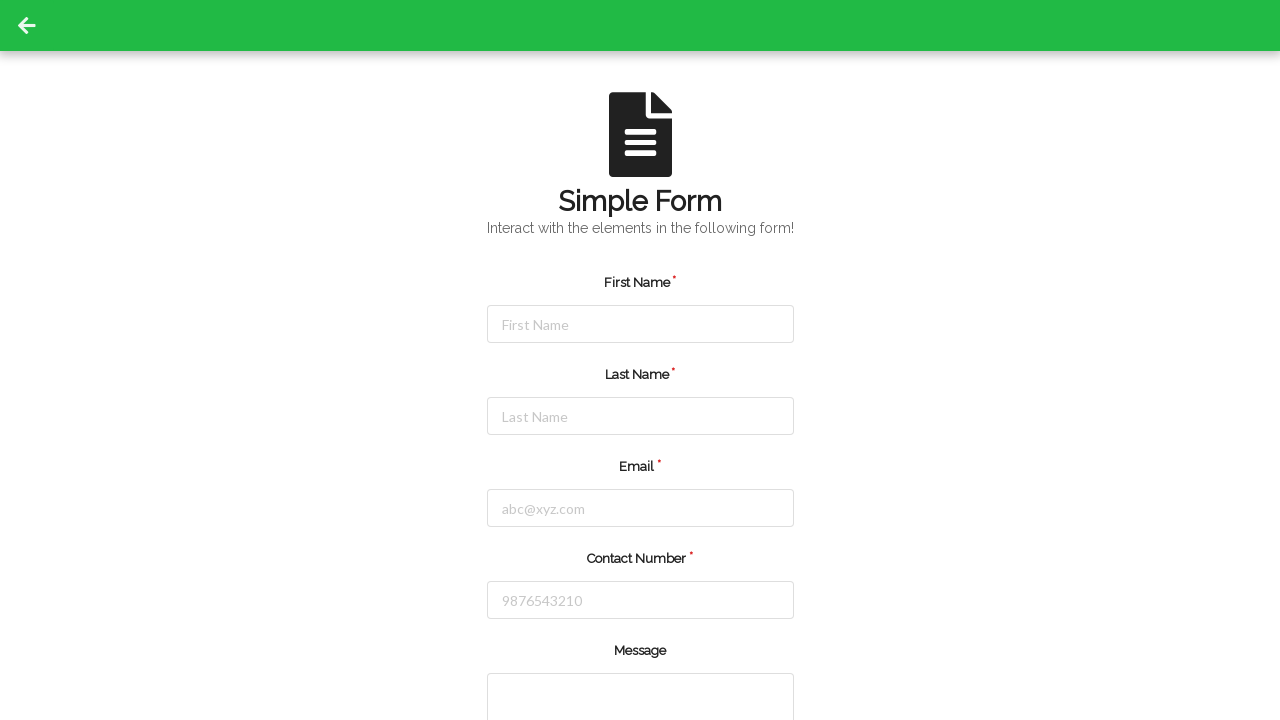

Waited for form submission confirmation
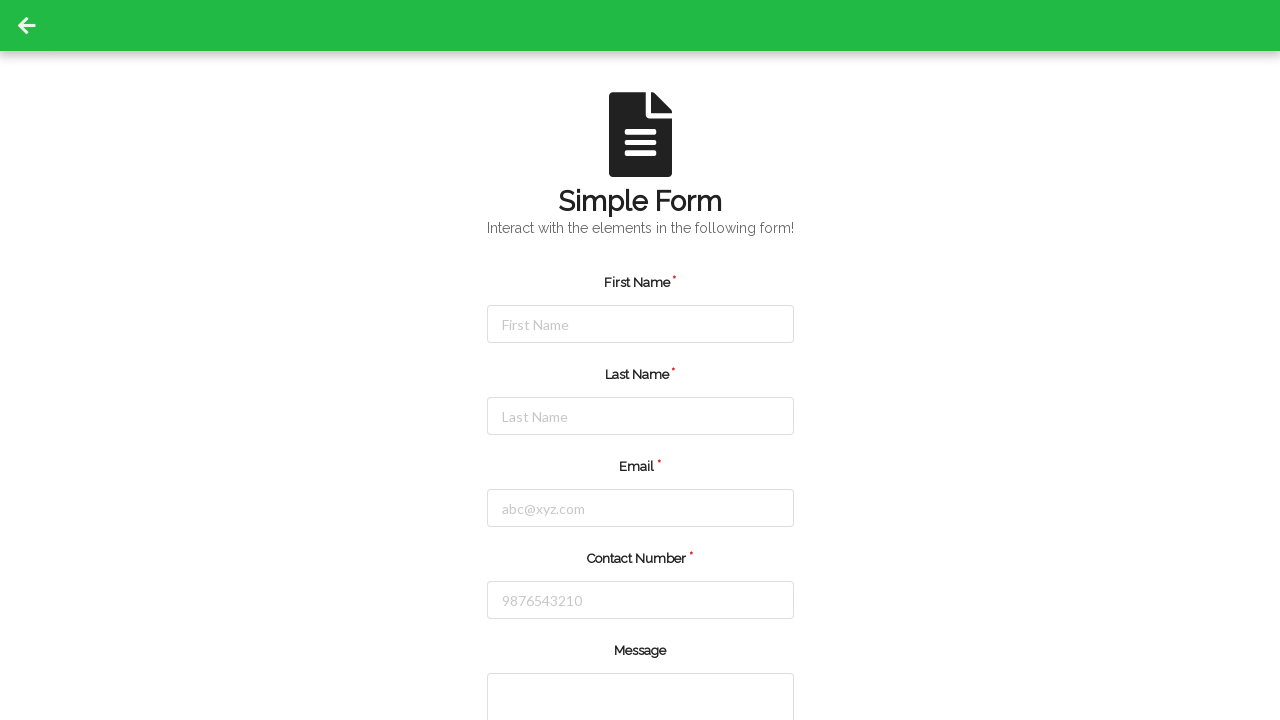

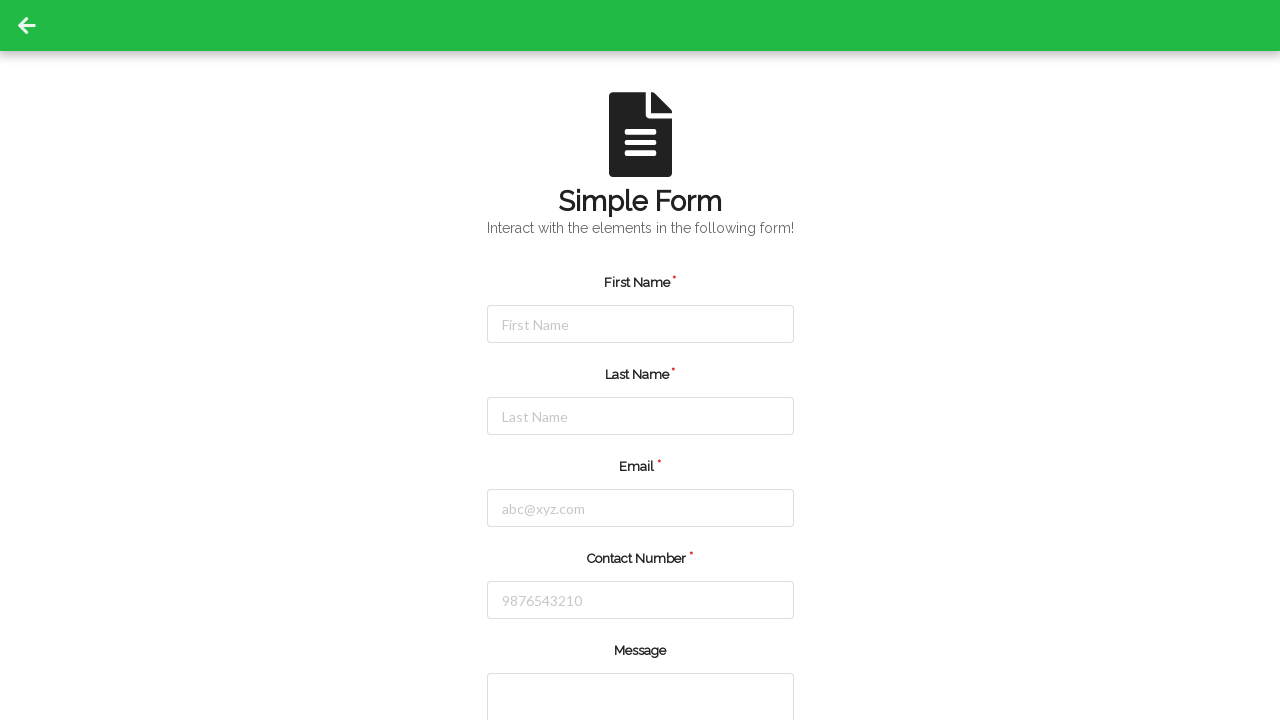